Navigates to a practice login page and verifies the page loads by checking the title is accessible.

Starting URL: https://rahulshettyacademy.com/loginpagePractise/

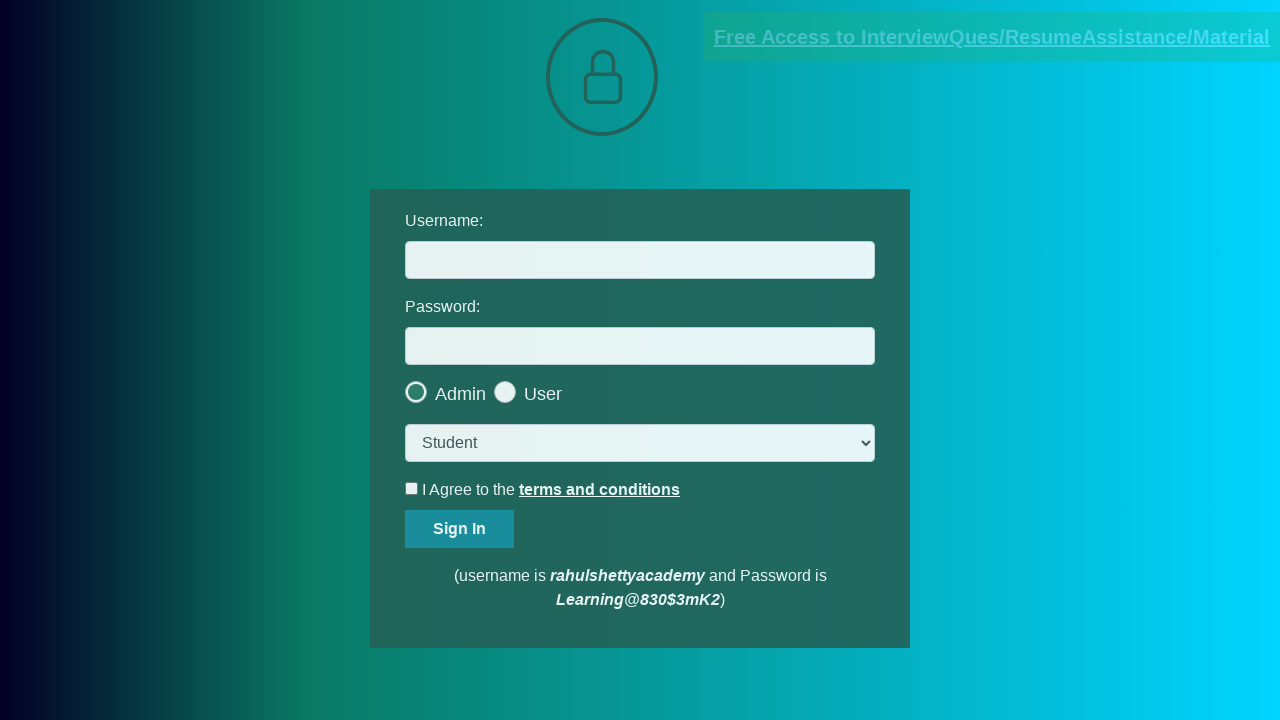

Waited for page to reach domcontentloaded state
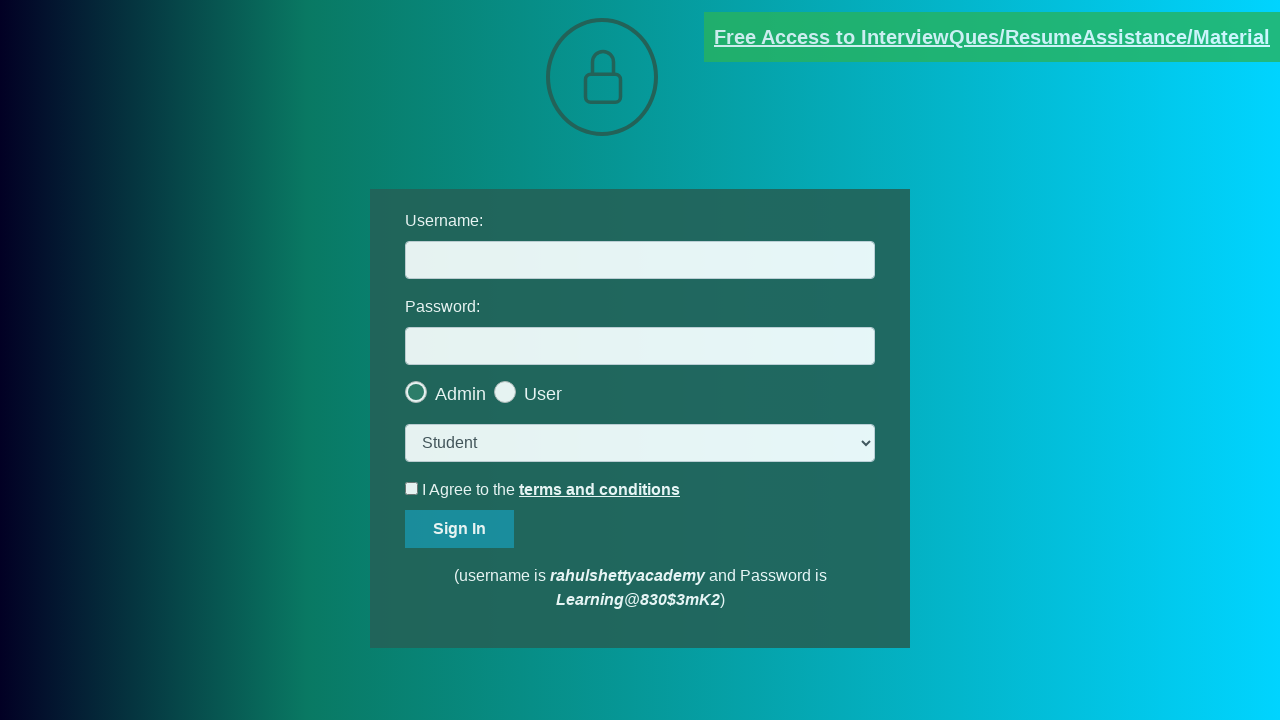

Retrieved page title: 'LoginPage Practise | Rahul Shetty Academy'
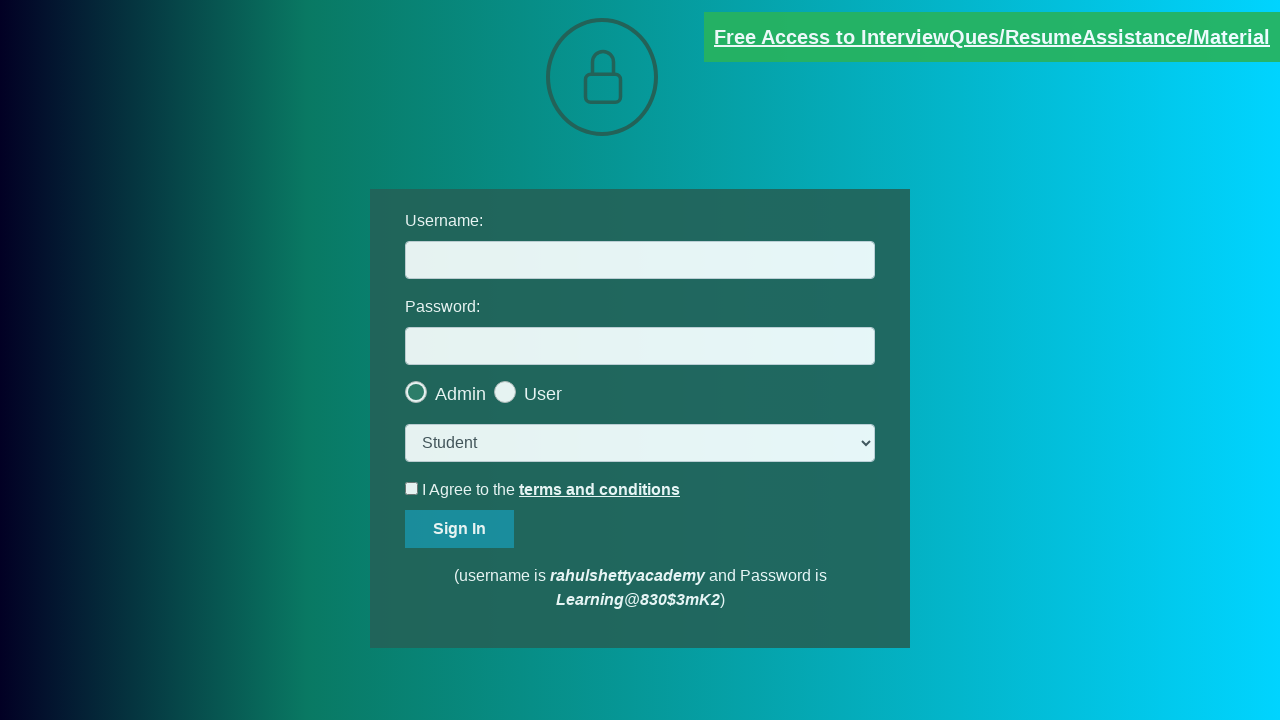

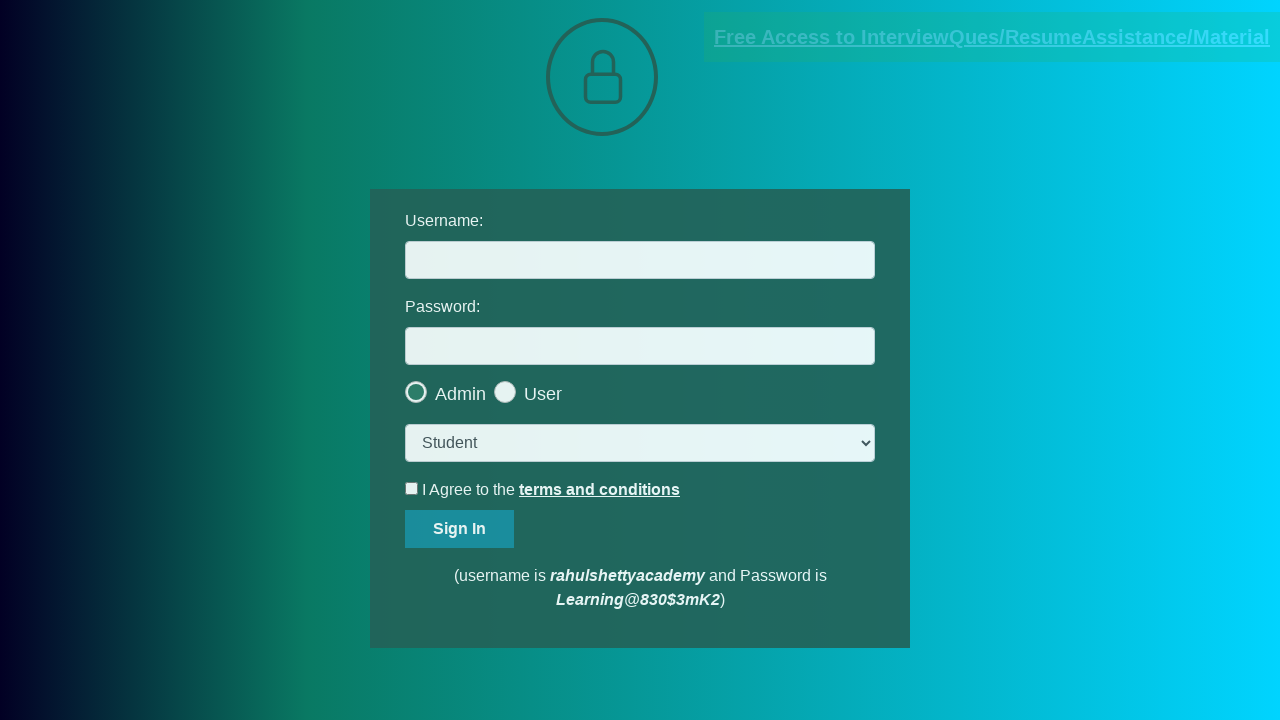